Tests JavaScript confirmation alert handling by clicking a button to trigger an alert, accepting the alert, and verifying the result message displays correctly on the page.

Starting URL: http://the-internet.herokuapp.com/javascript_alerts

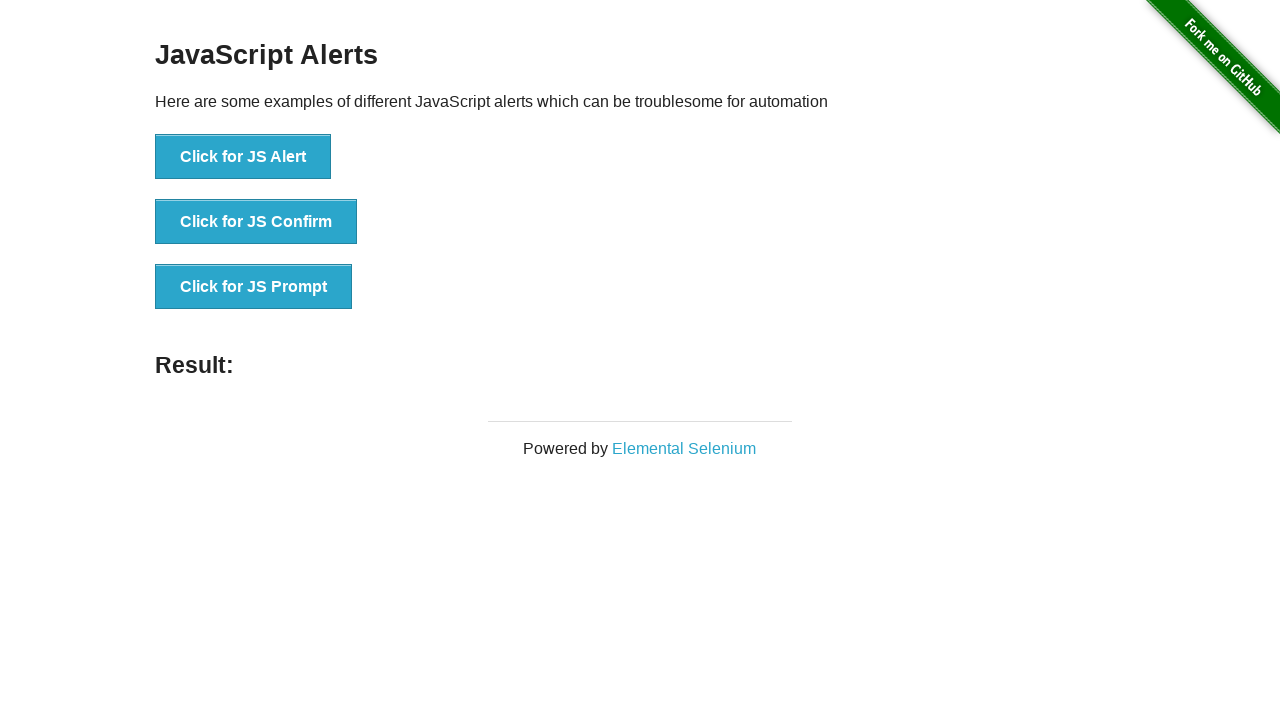

Clicked the second button to trigger JavaScript confirmation alert at (256, 222) on button >> nth=1
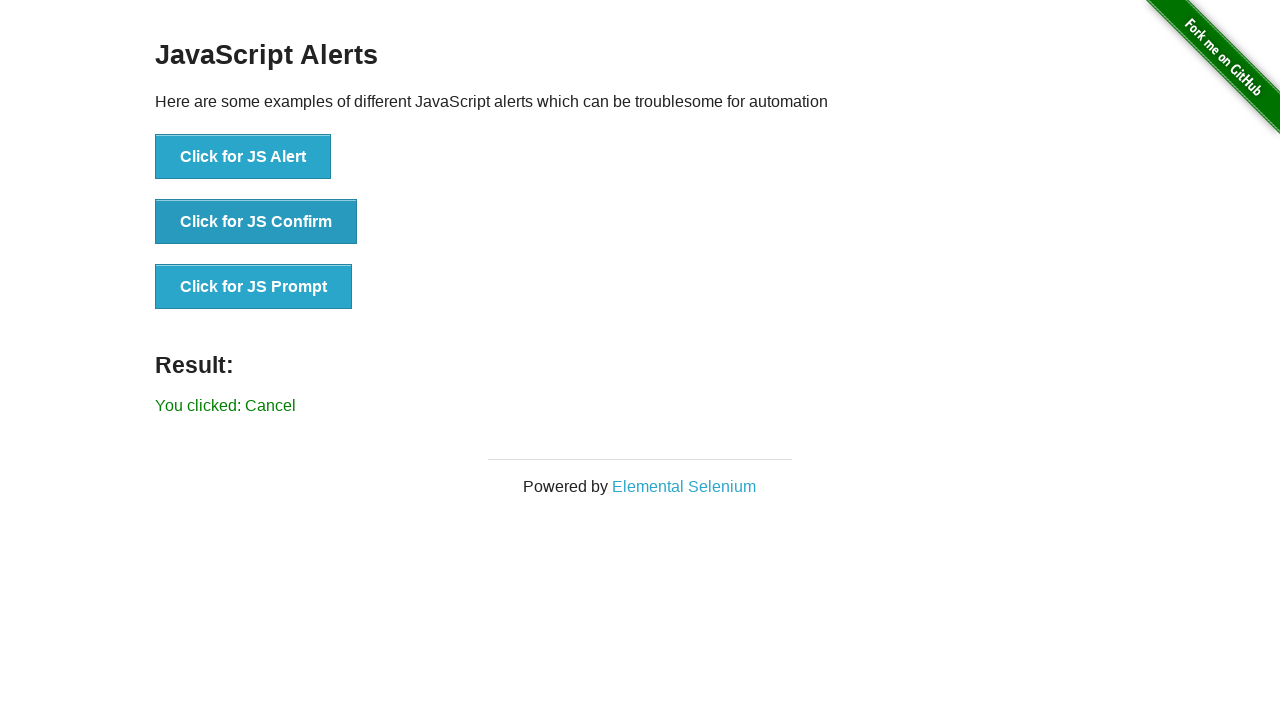

Set up dialog handler to accept confirmation alerts
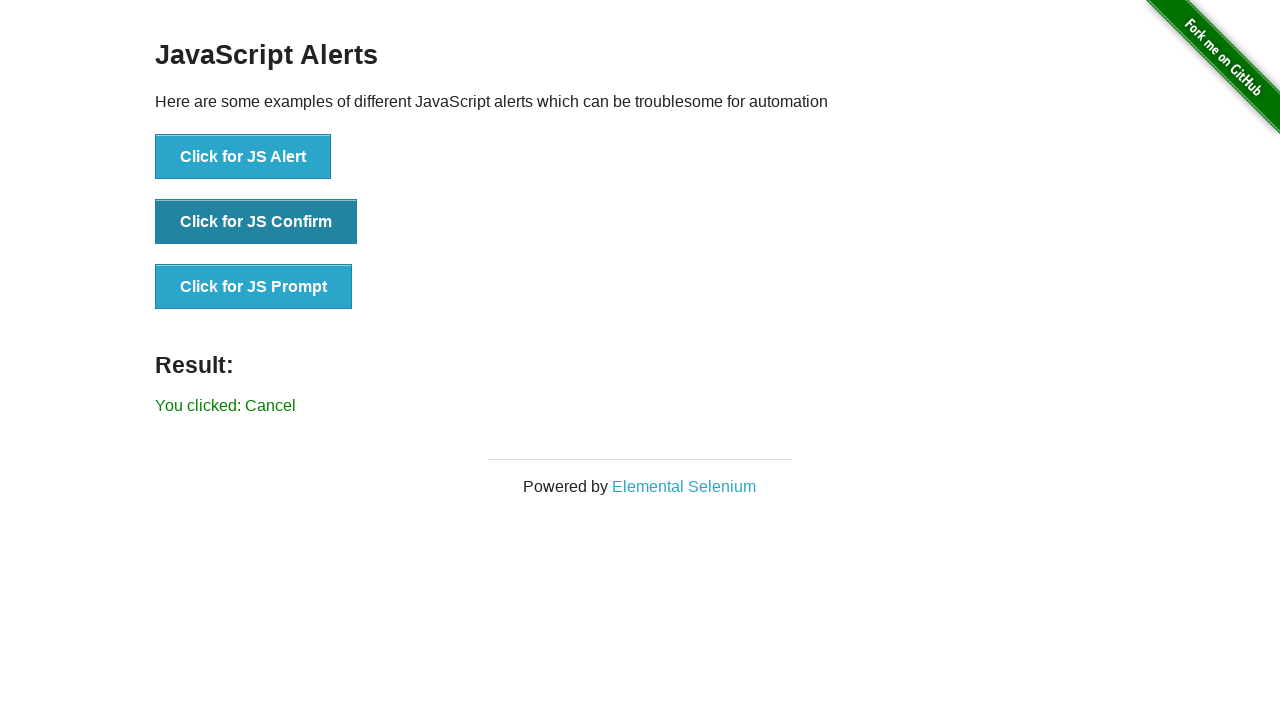

Re-clicked the second button with dialog handler active at (256, 222) on button >> nth=1
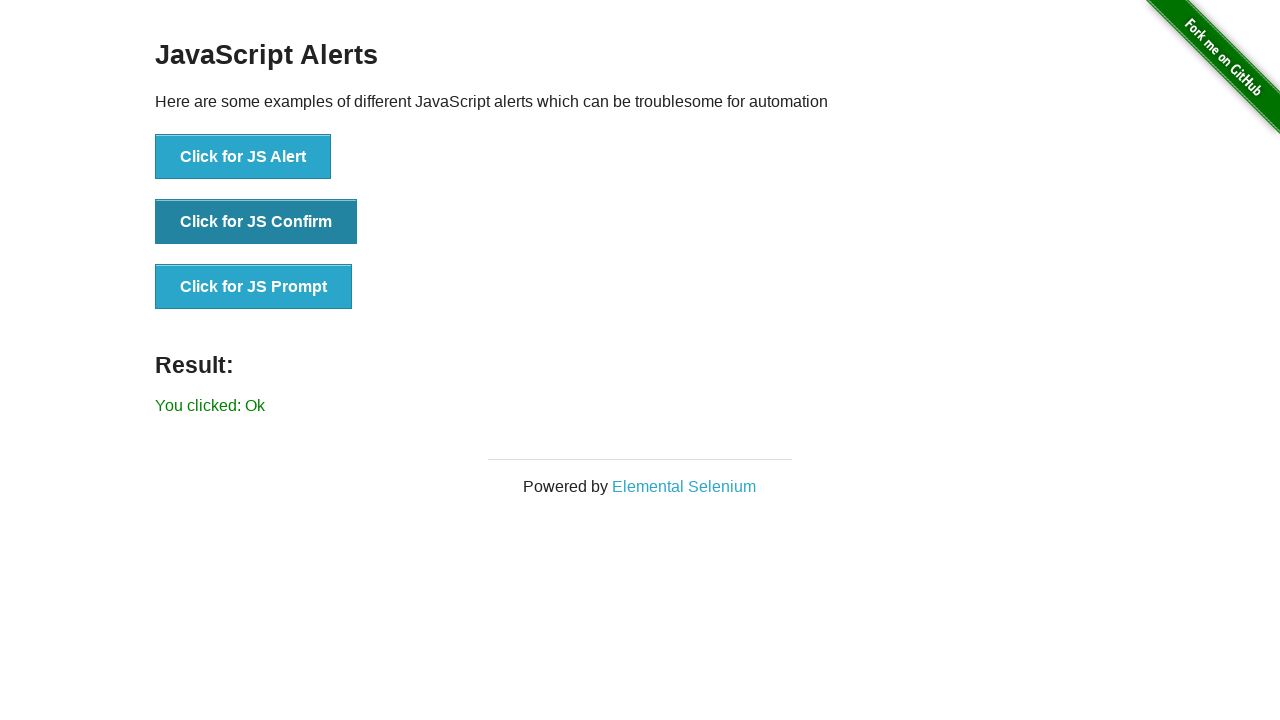

Result element loaded on page
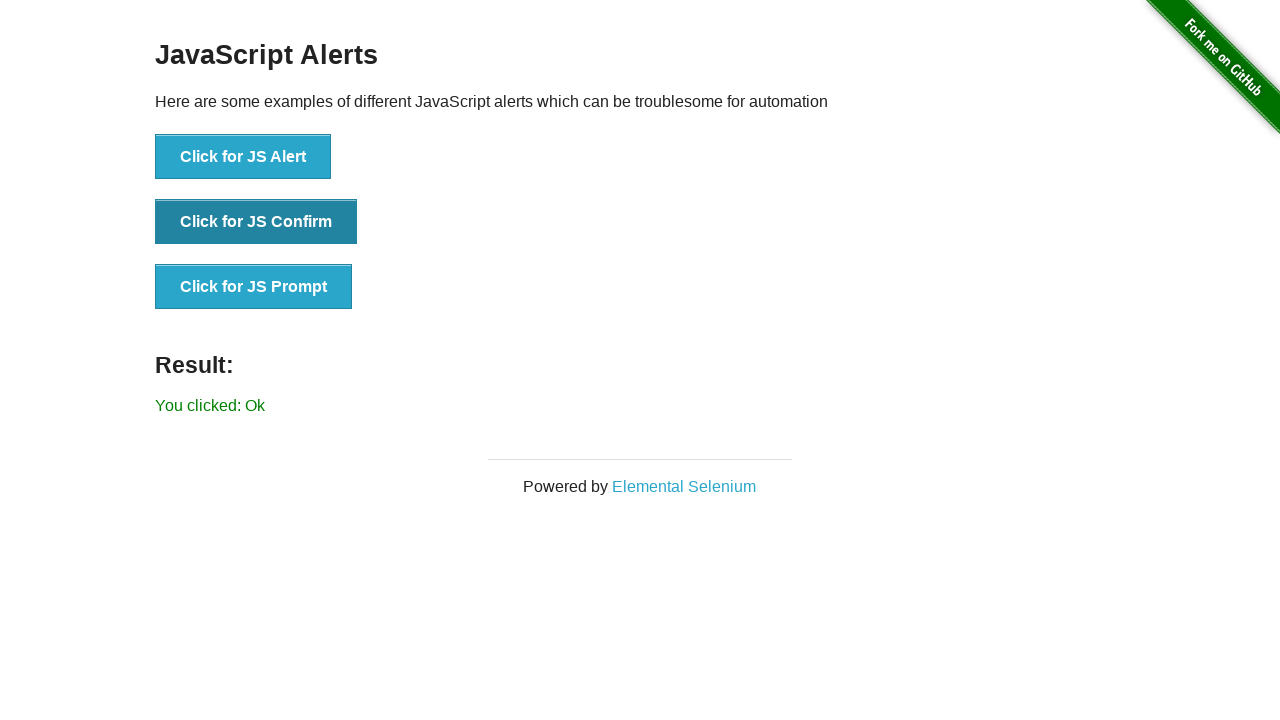

Retrieved result text content
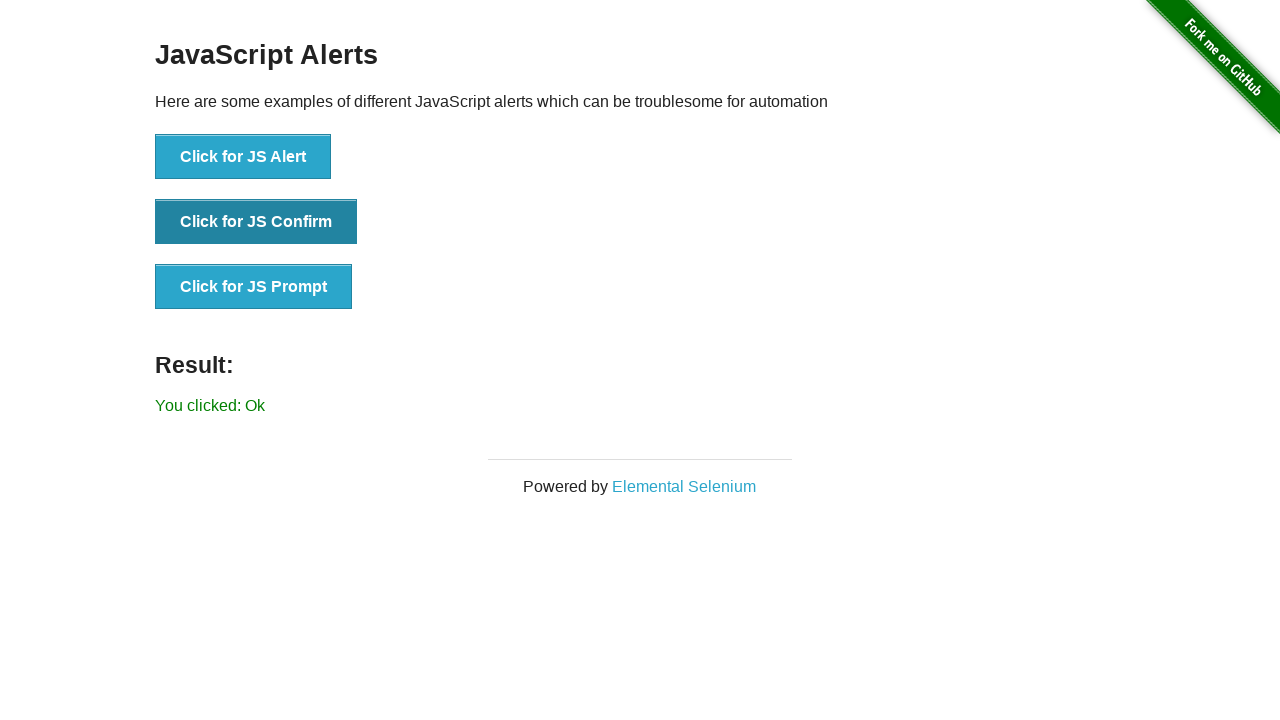

Verified result text equals 'You clicked: Ok'
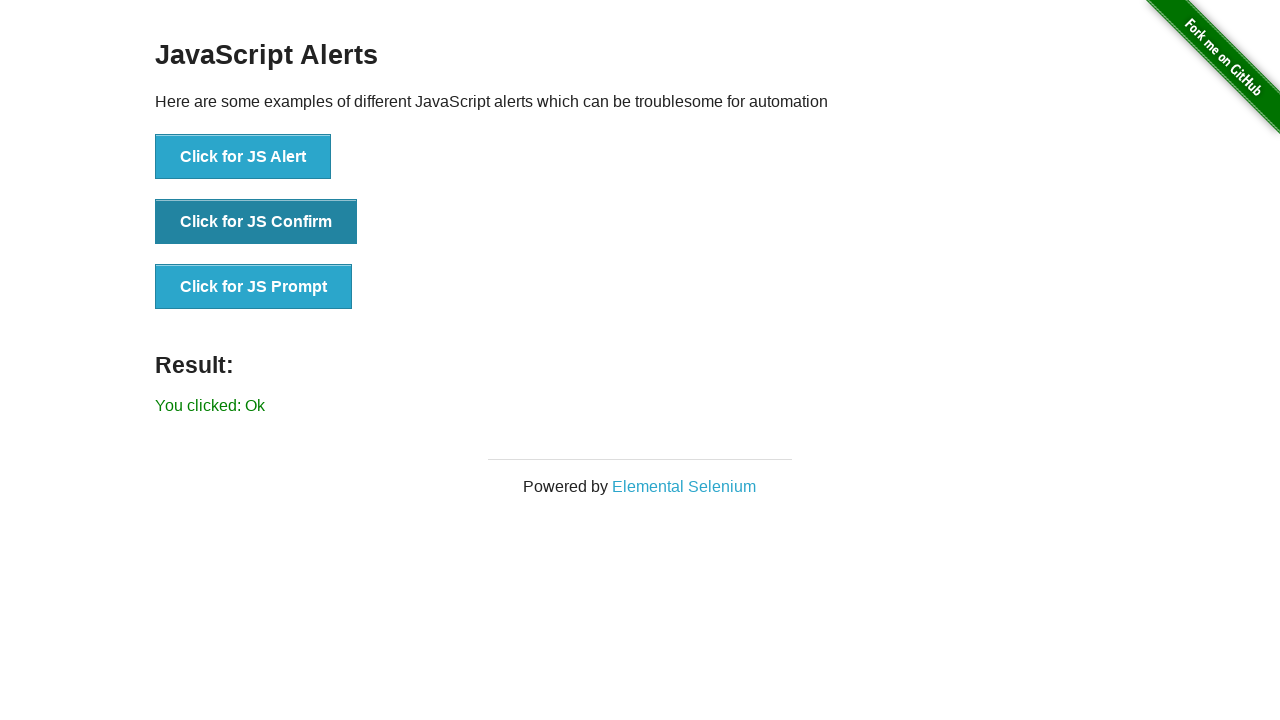

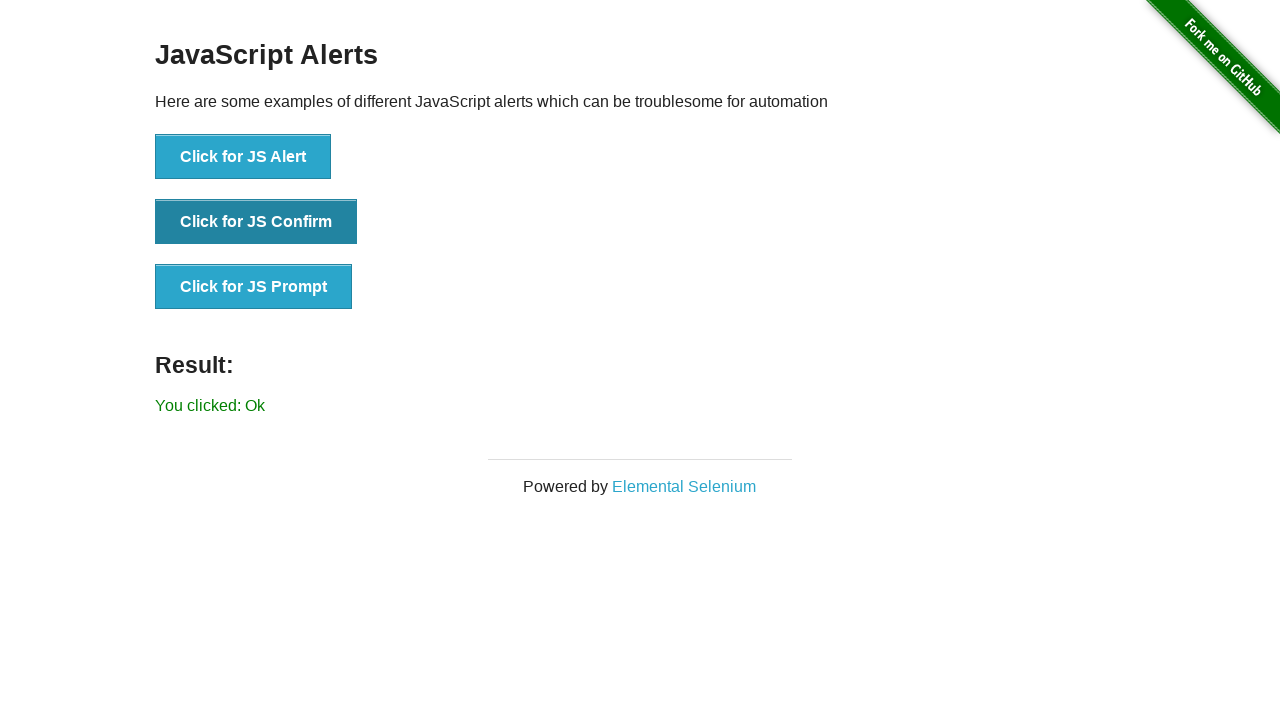